Tests a complete e-commerce purchase flow by selecting a product, adding it to cart, and completing the checkout process with payment details

Starting URL: https://www.demoblaze.com/index.html

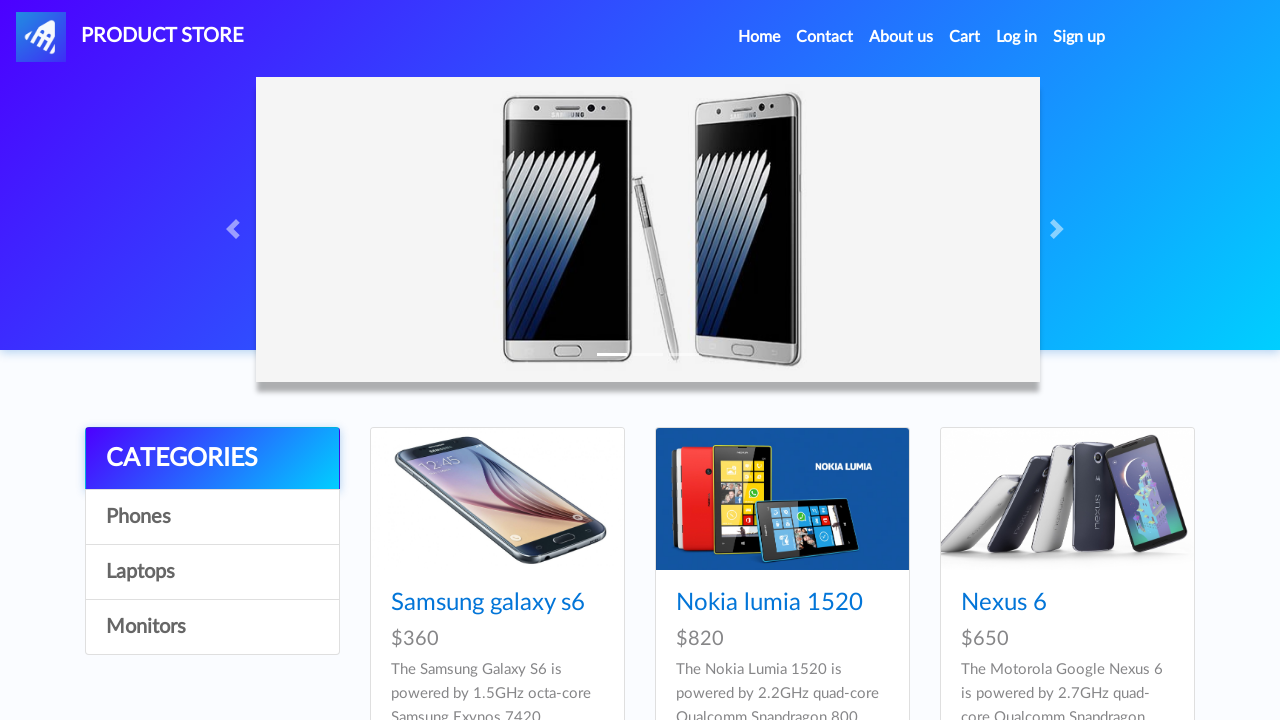

Waited for first product (Samsung Galaxy S6) to be visible
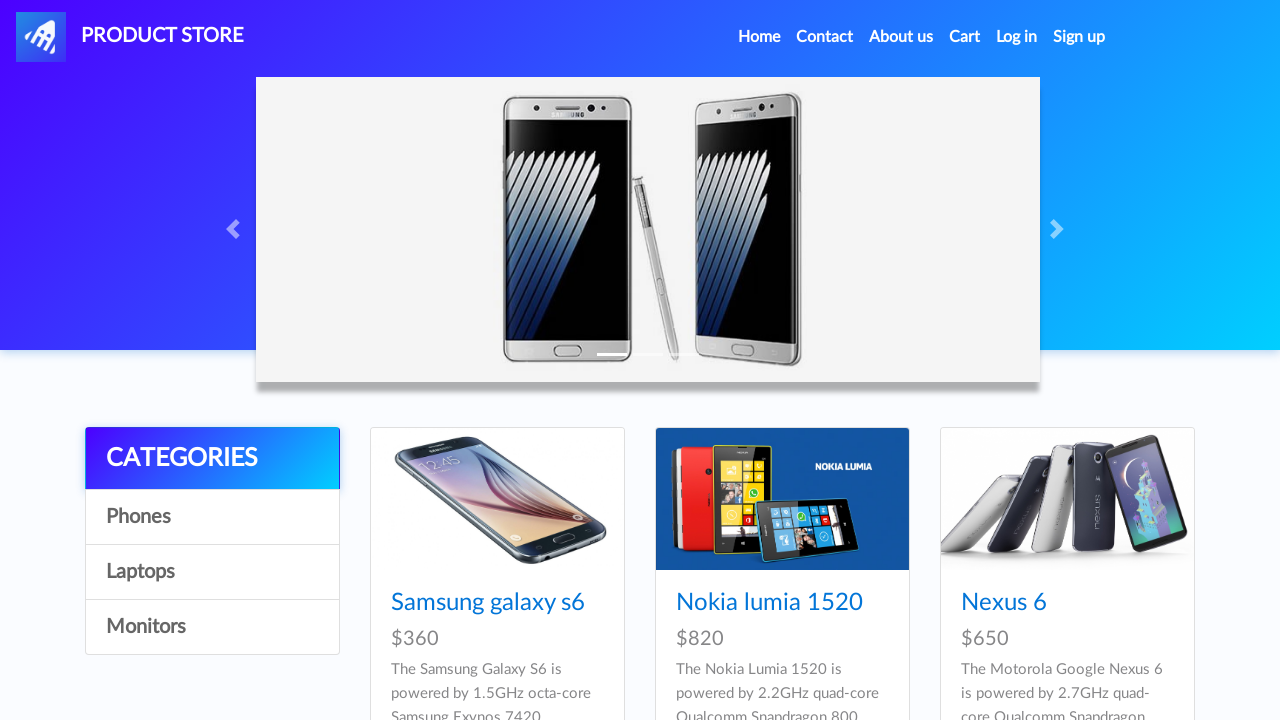

Clicked on Samsung Galaxy S6 product link at (488, 603) on div.col-lg-4.col-md-6.mb-4:first-of-type h4.card-title a
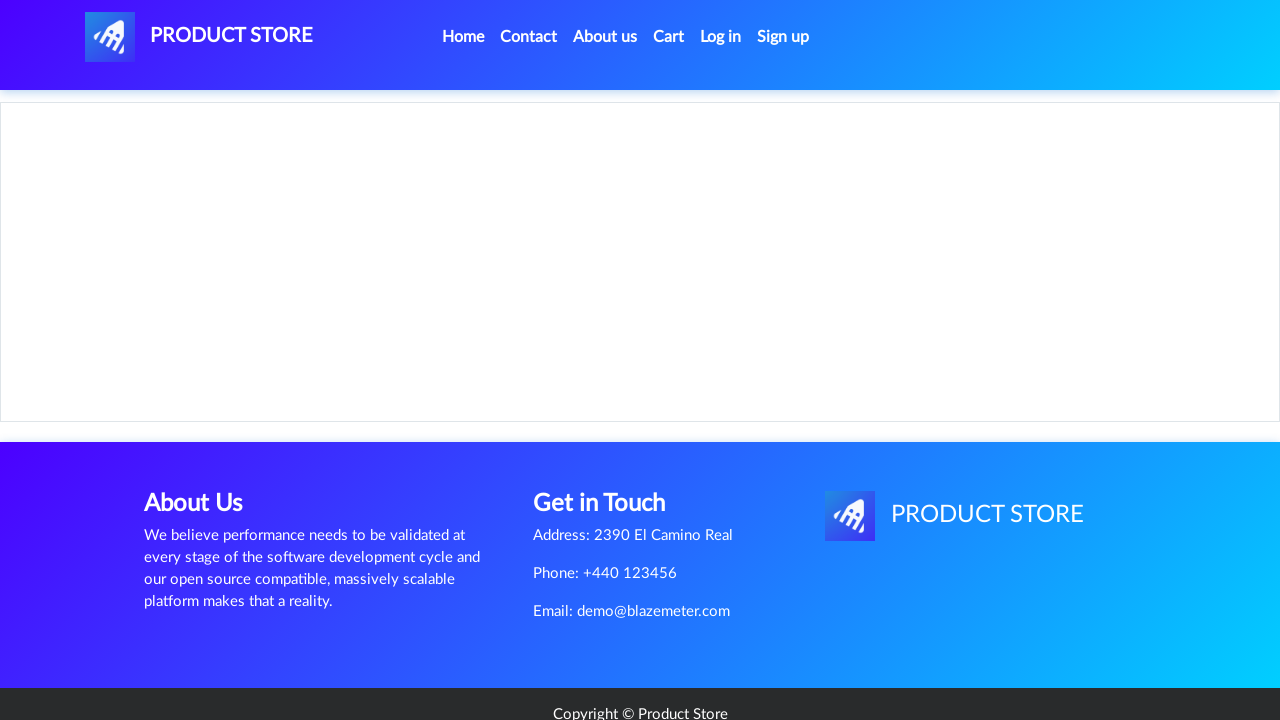

Product details page loaded
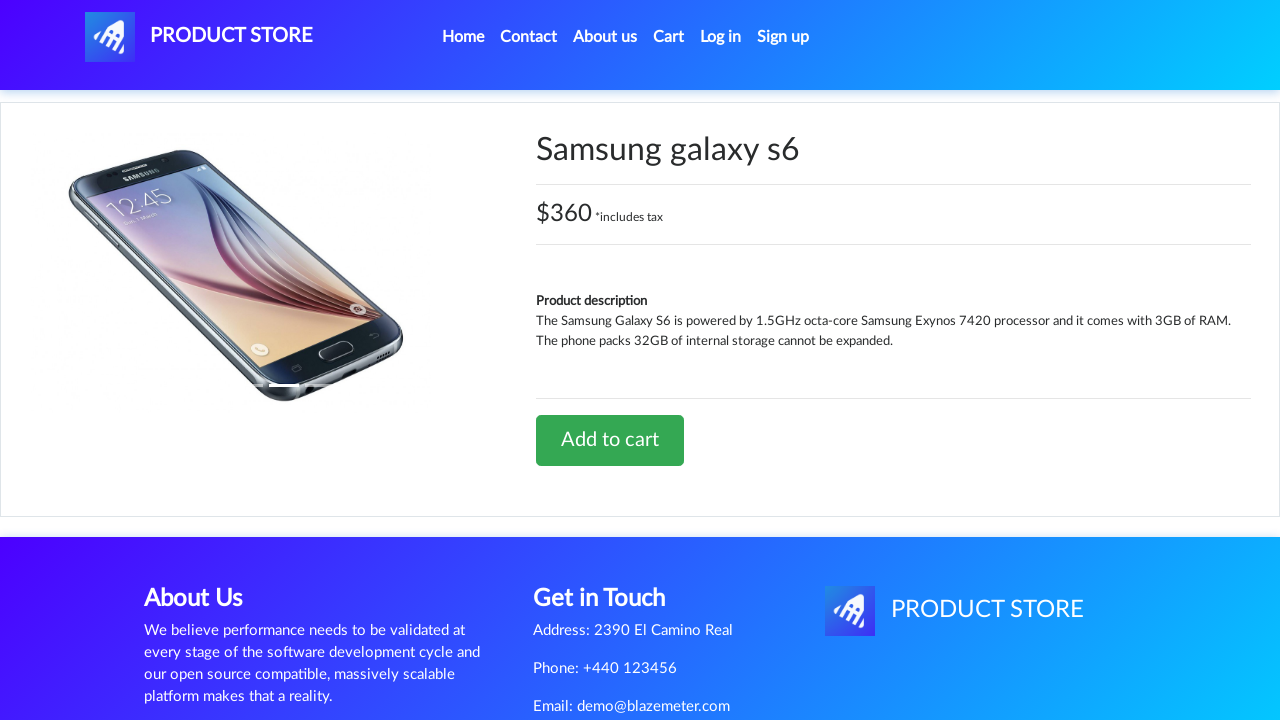

Clicked 'Add to Cart' button at (610, 440) on div.col-sm-12.col-md-6.col-lg-6 a
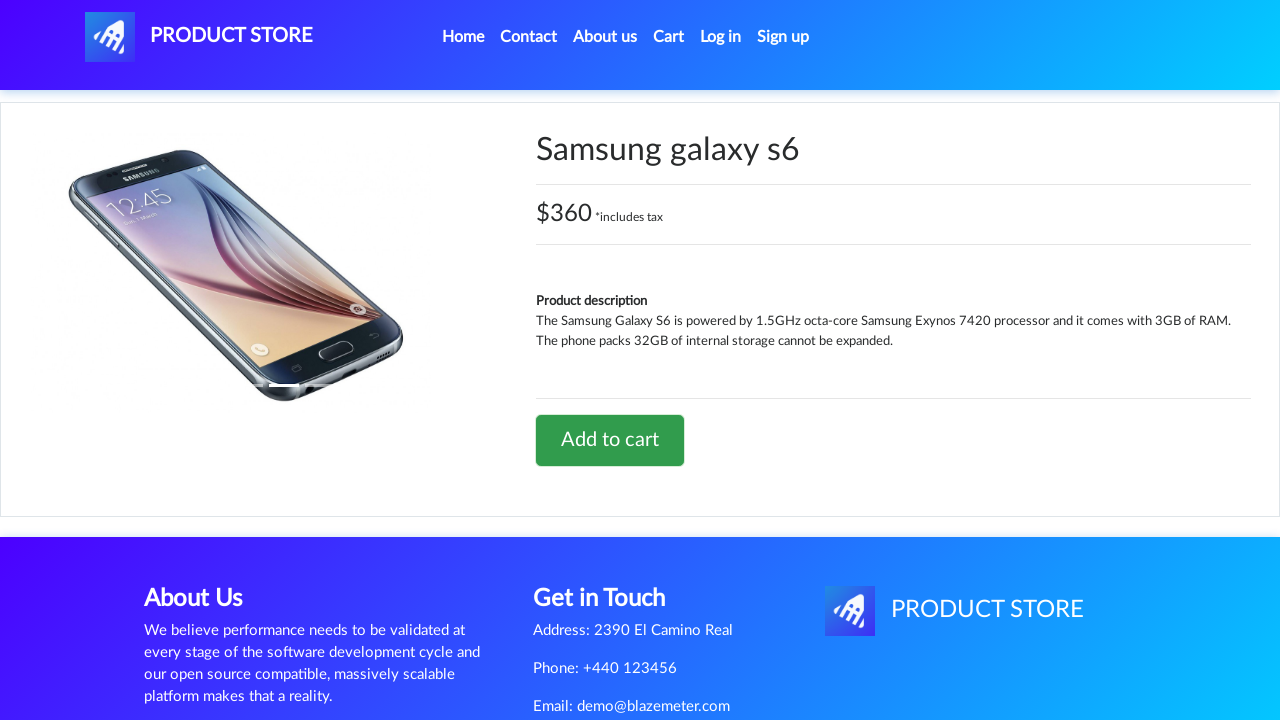

Set up dialog handler to accept confirmation alert
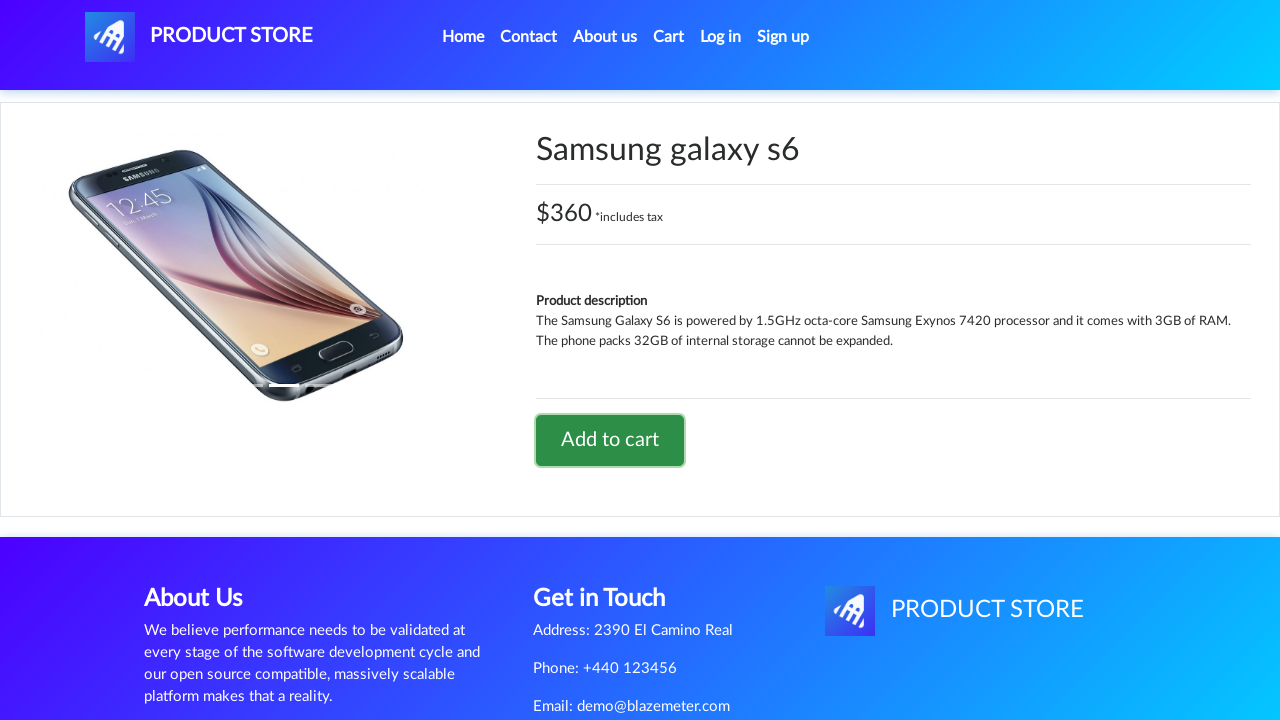

Clicked on 'Cart' navigation link at (669, 37) on ul li:nth-of-type(4) a
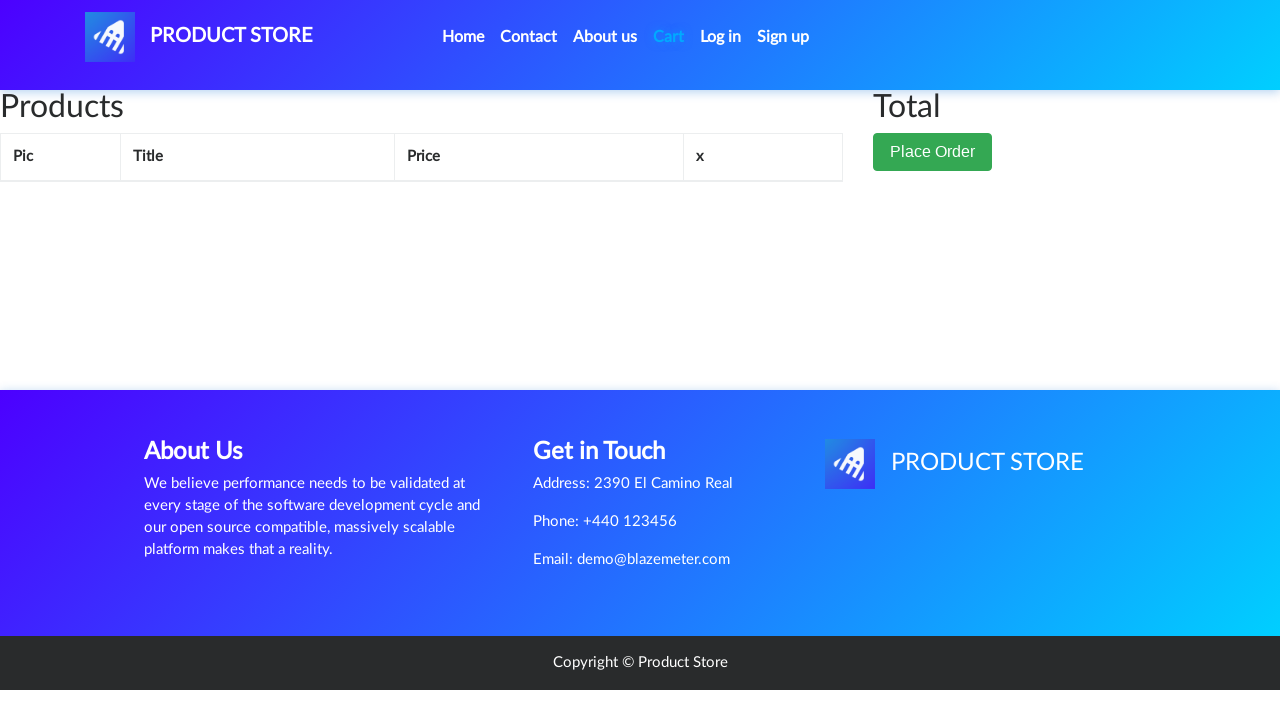

Cart page loaded with product details
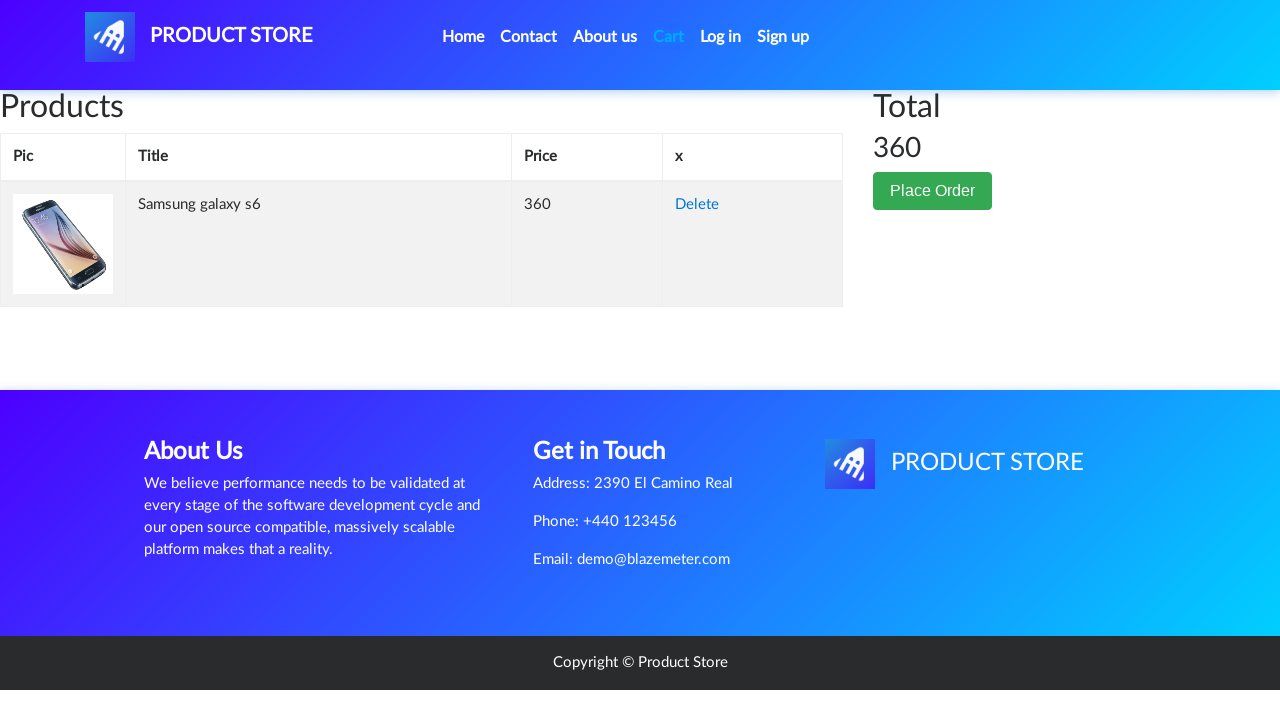

Clicked 'Place Order' button at (933, 191) on div.row div.col-lg-1 button
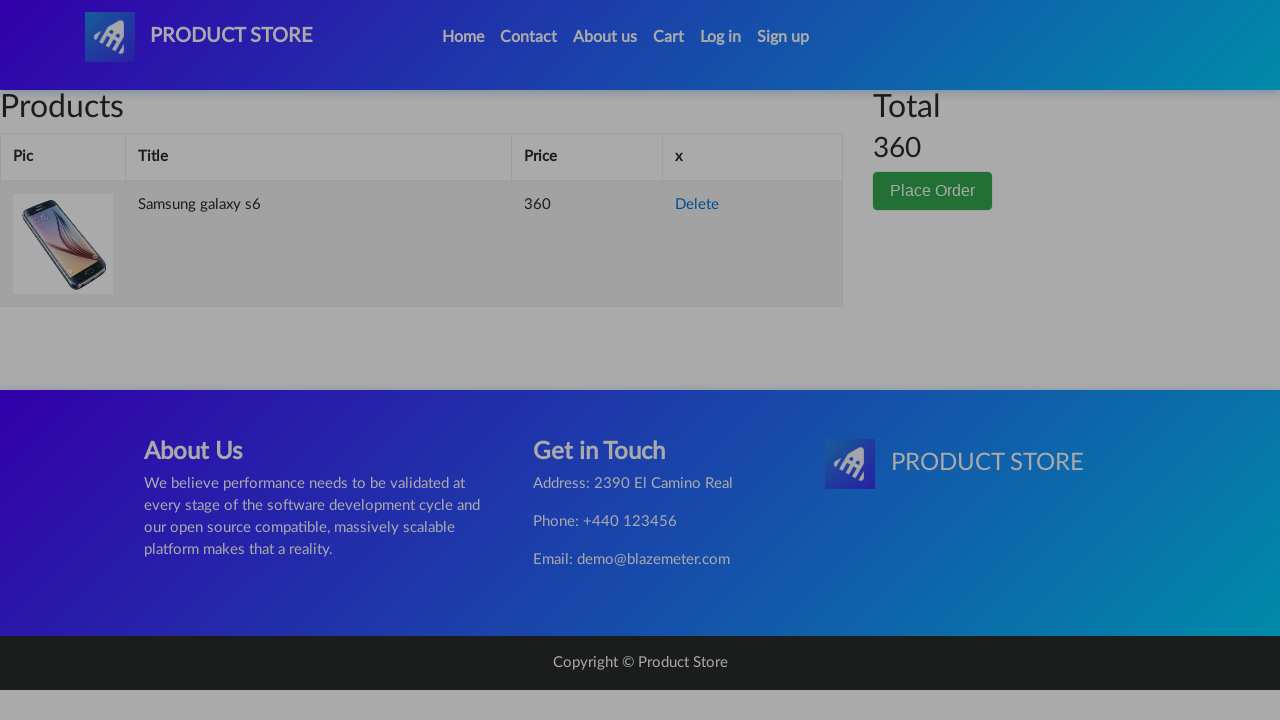

Purchase form modal loaded
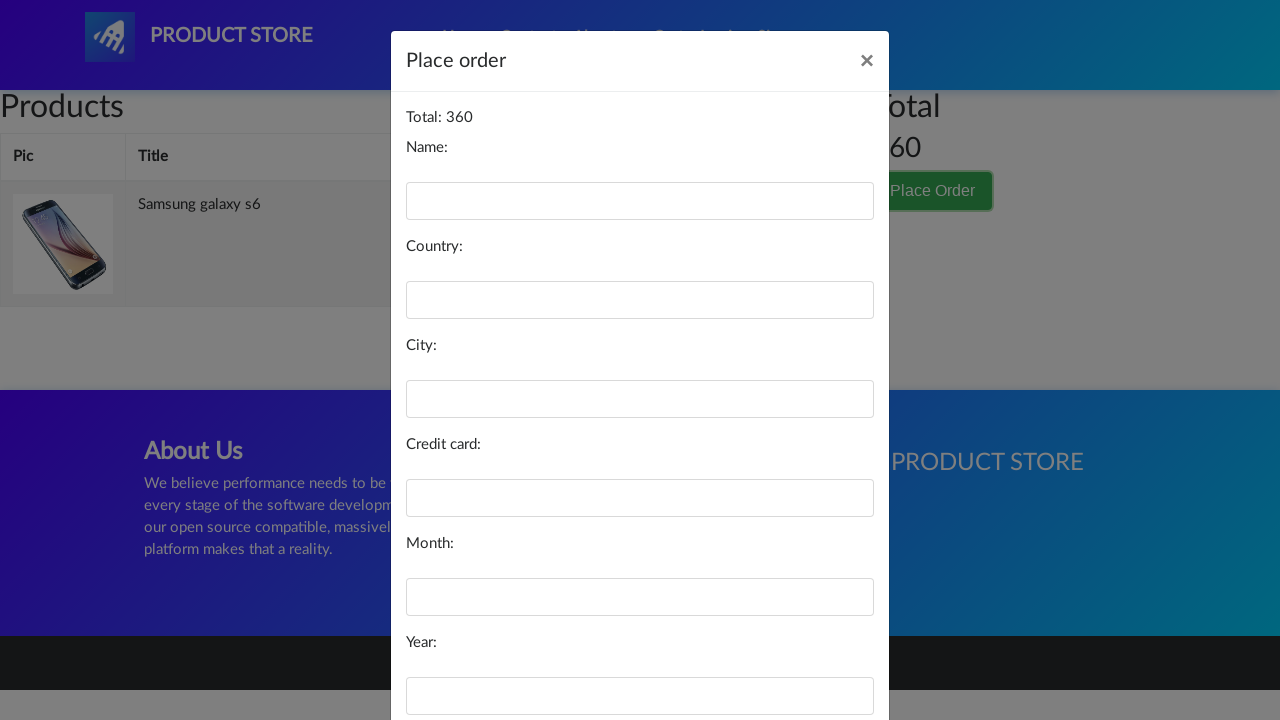

Filled name field with 'Rajbir' on #name
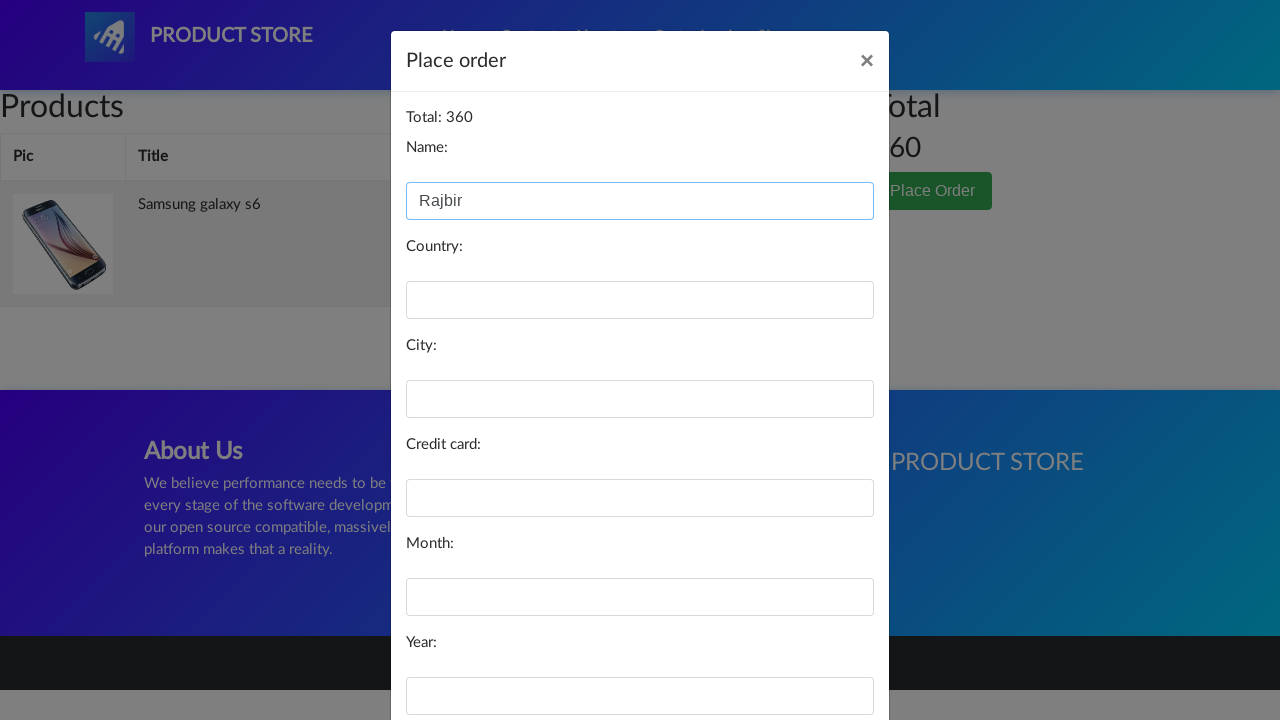

Filled country field with 'Canada' on #country
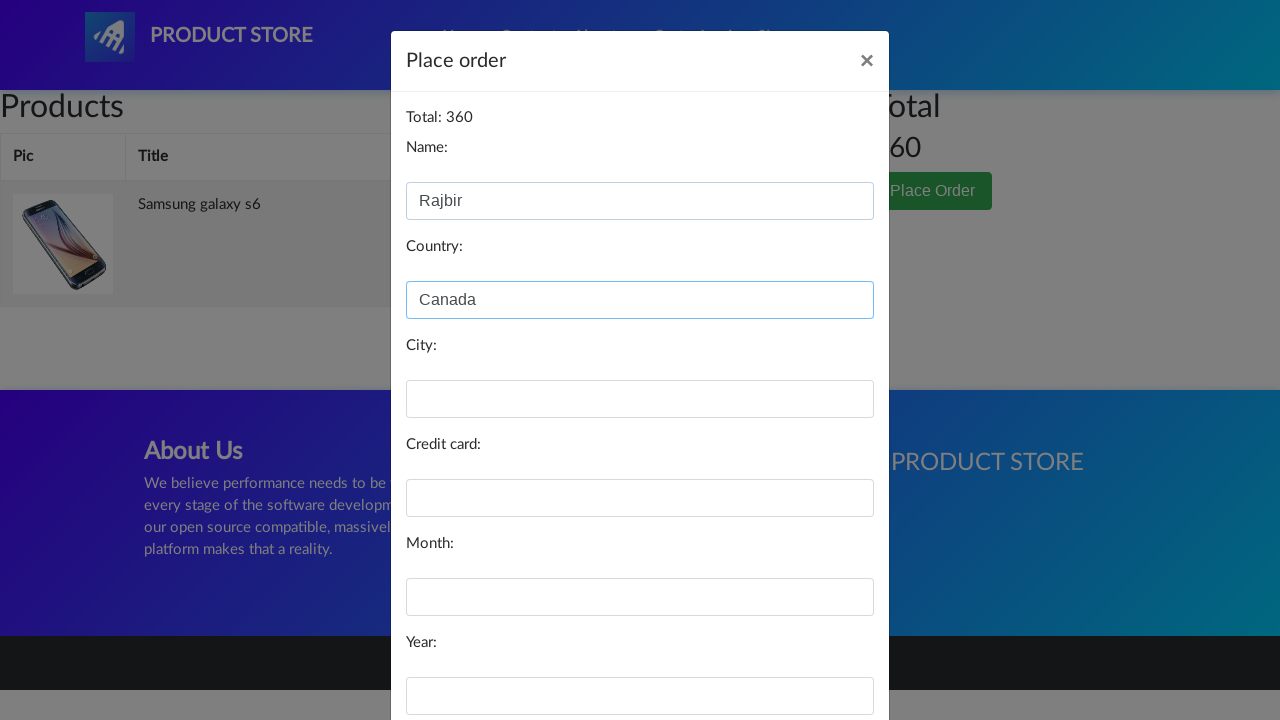

Filled city field with 'Vancouver' on #city
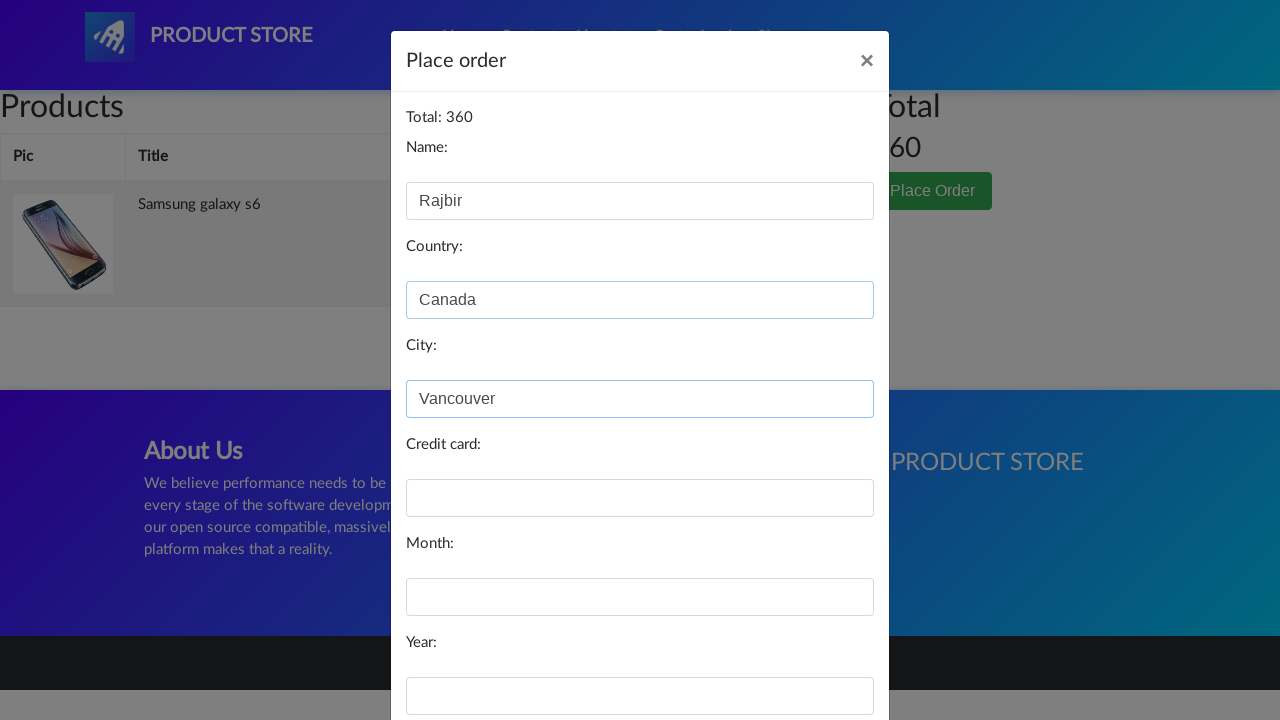

Filled credit card field with card number on #card
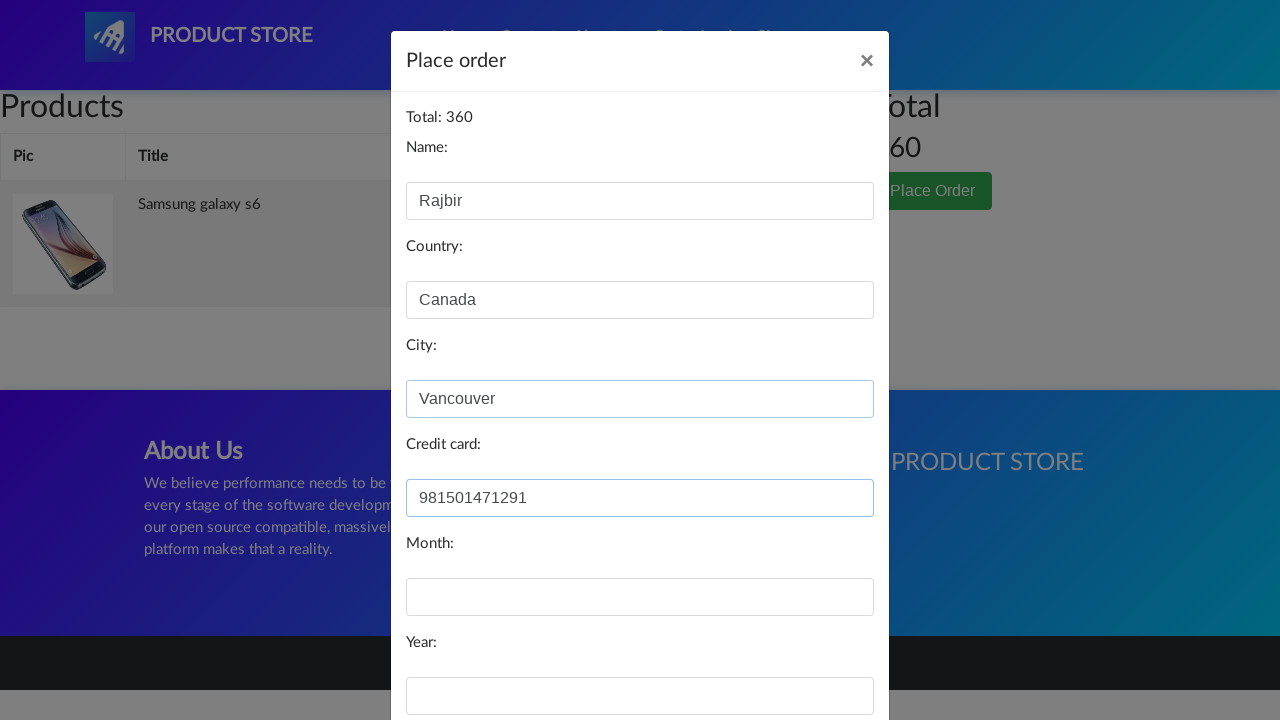

Filled month field with '12' on #month
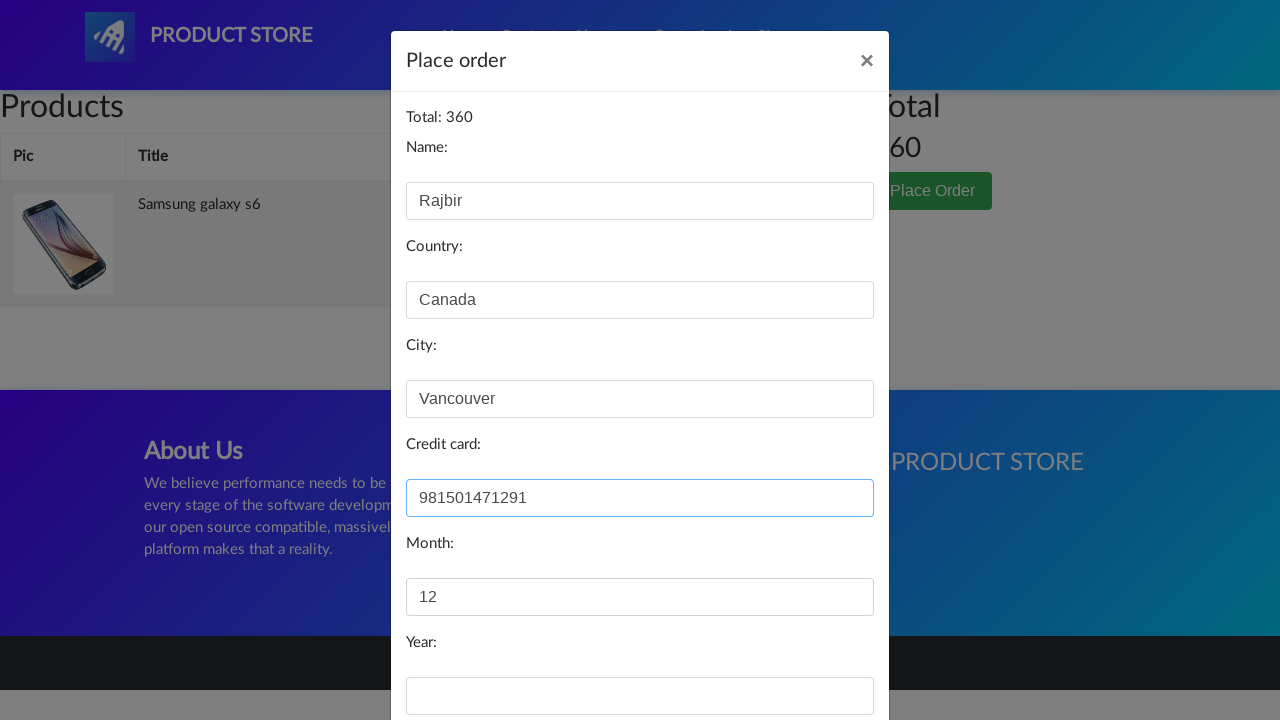

Filled year field with '2024' on #year
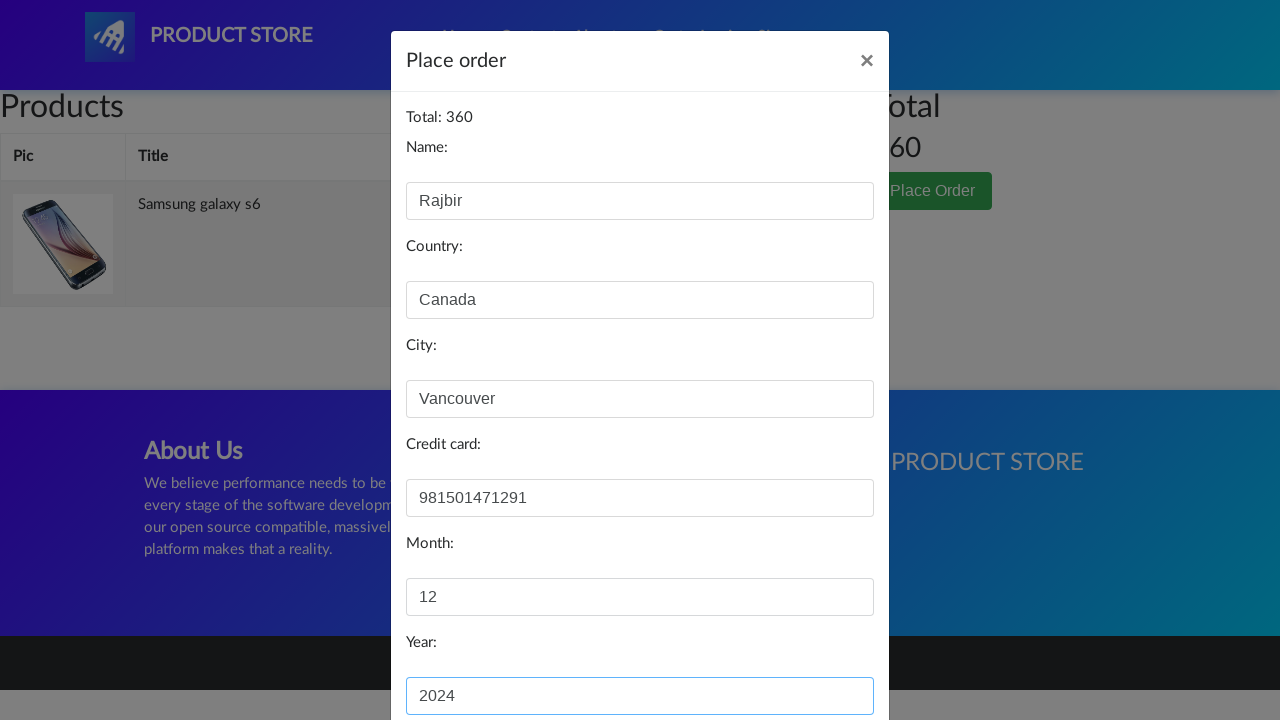

Clicked 'Purchase' button to complete order at (823, 655) on div.modal-footer button[onclick='purchaseOrder()']
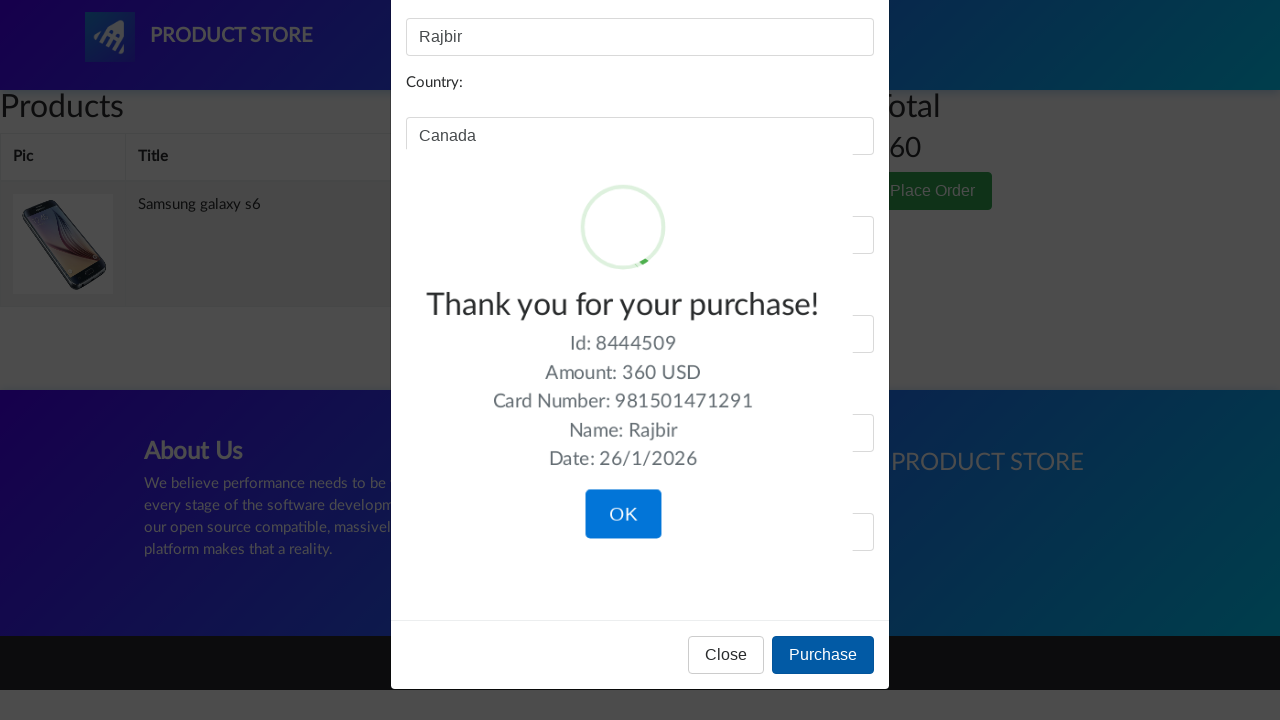

Purchase confirmation modal appeared
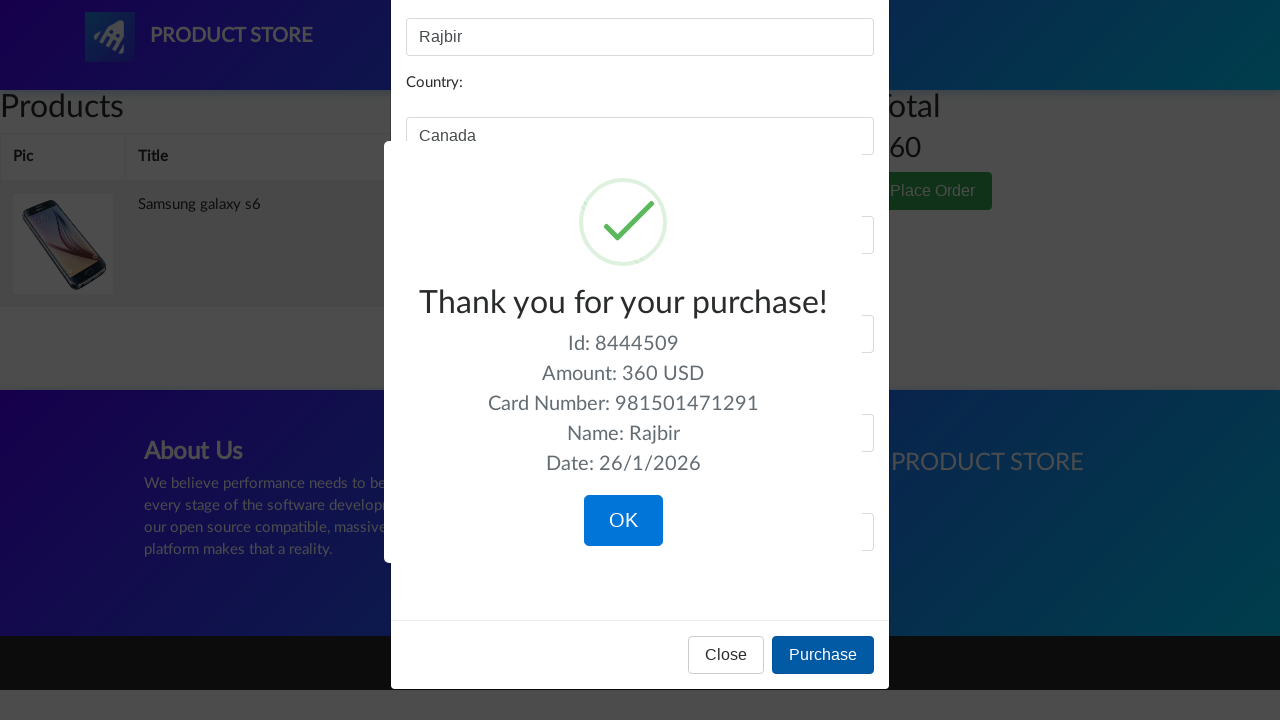

Clicked OK button on purchase confirmation at (623, 521) on div.sa-confirm-button-container button
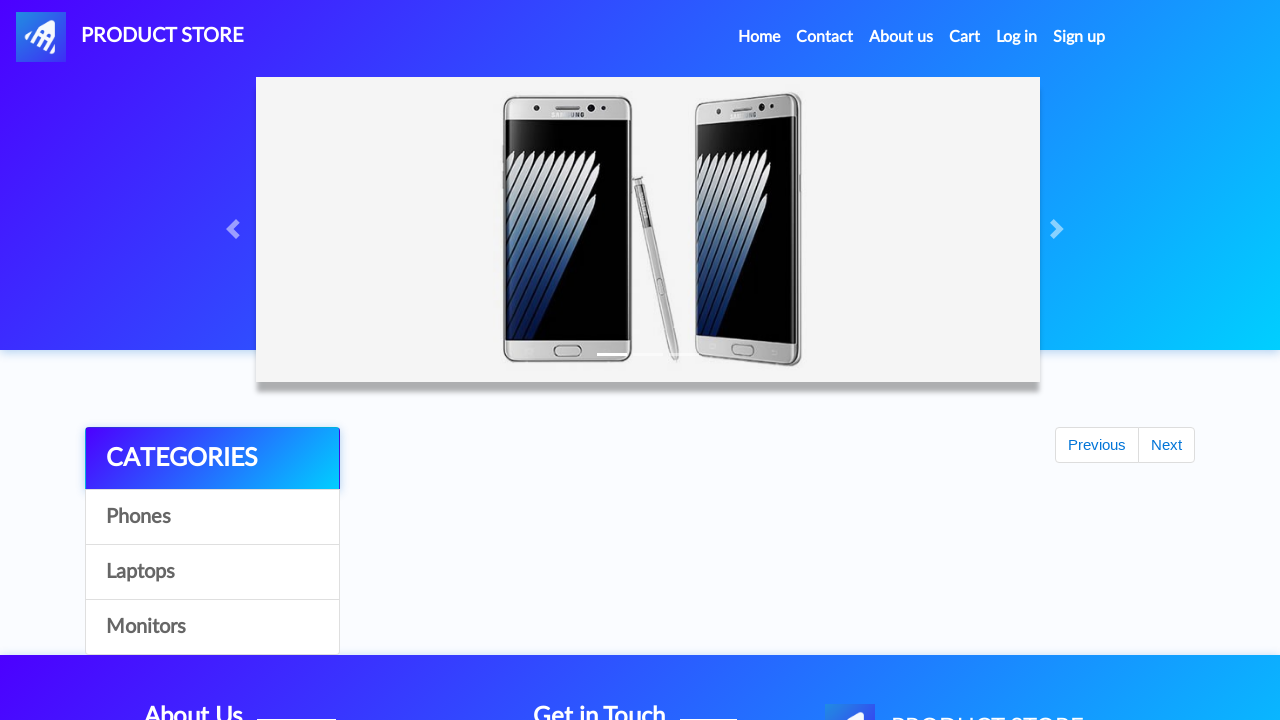

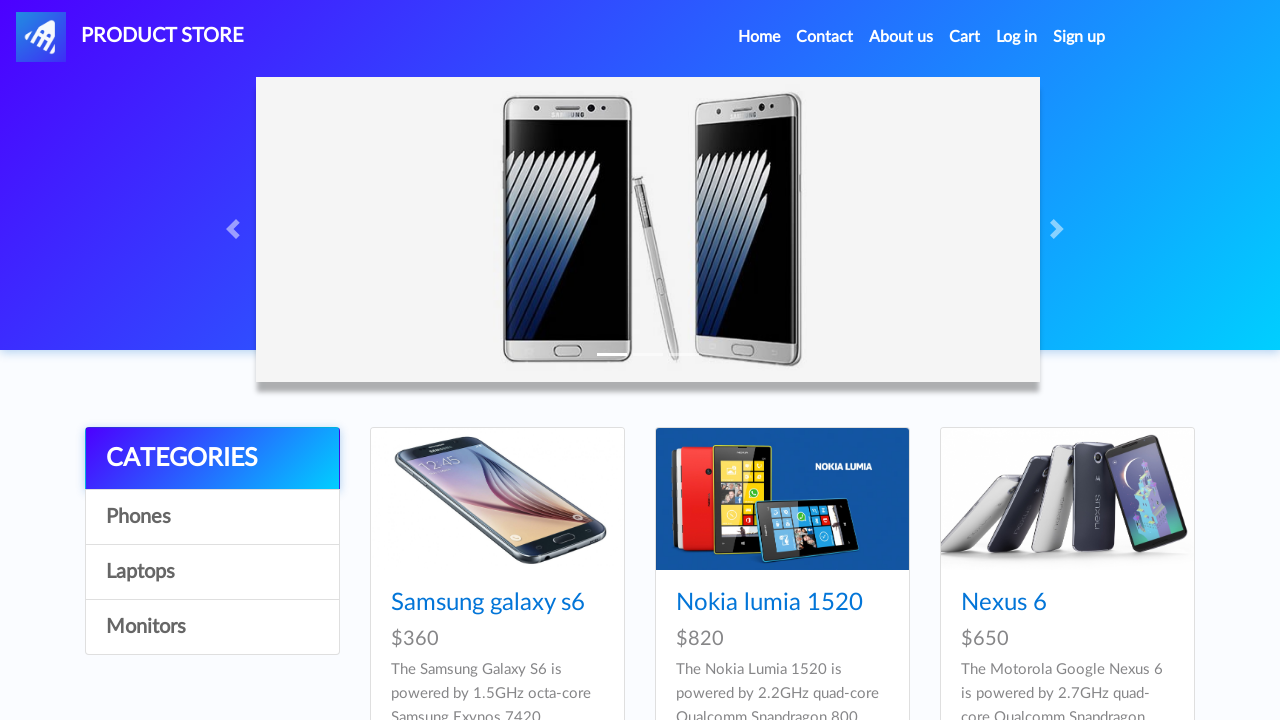